Tests JavaScript alert handling by clicking the alert button, accepting the alert, and verifying the success message

Starting URL: https://the-internet.herokuapp.com/javascript_alerts

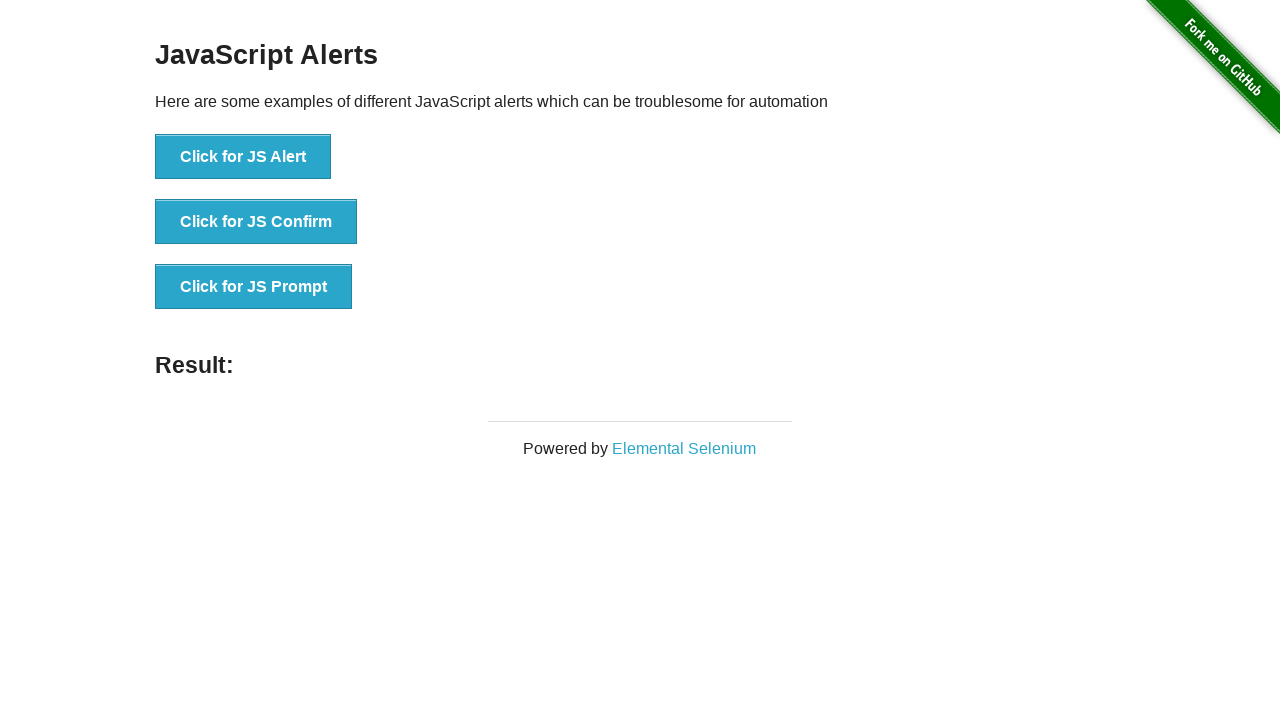

Clicked button to trigger JavaScript alert at (243, 157) on xpath=//button[@onclick='jsAlert()']
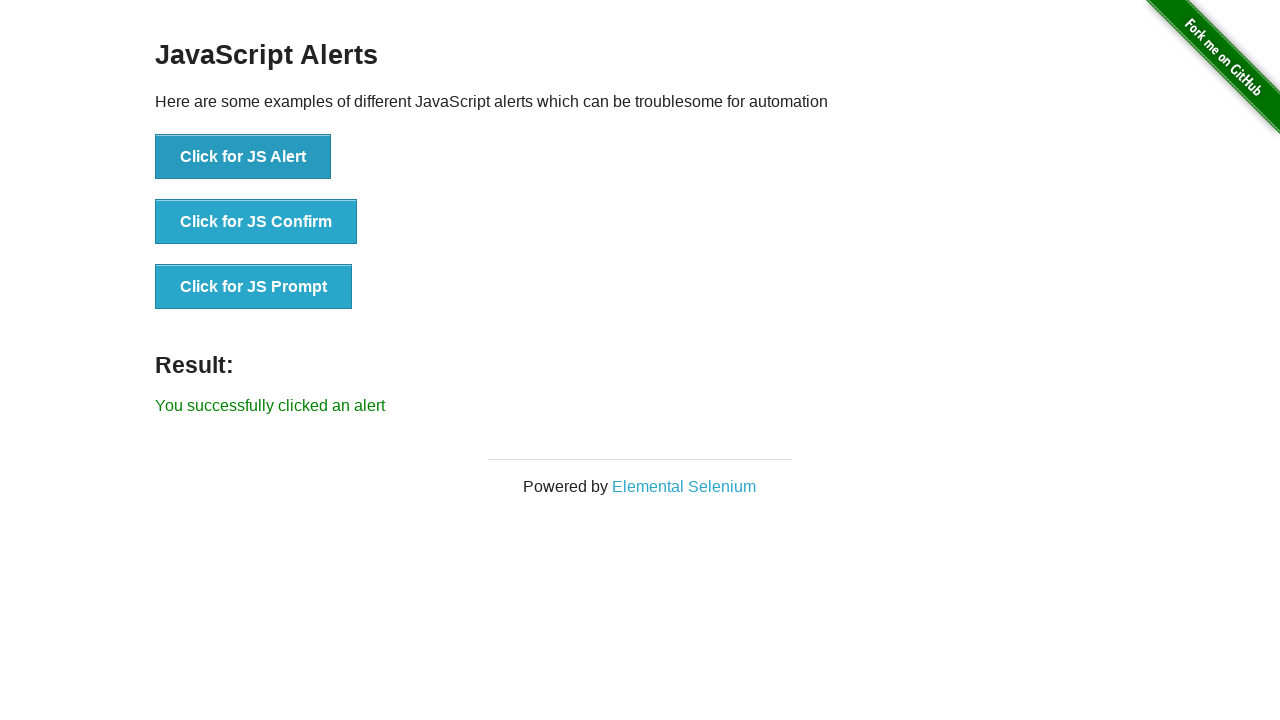

Set up dialog handler to accept alerts
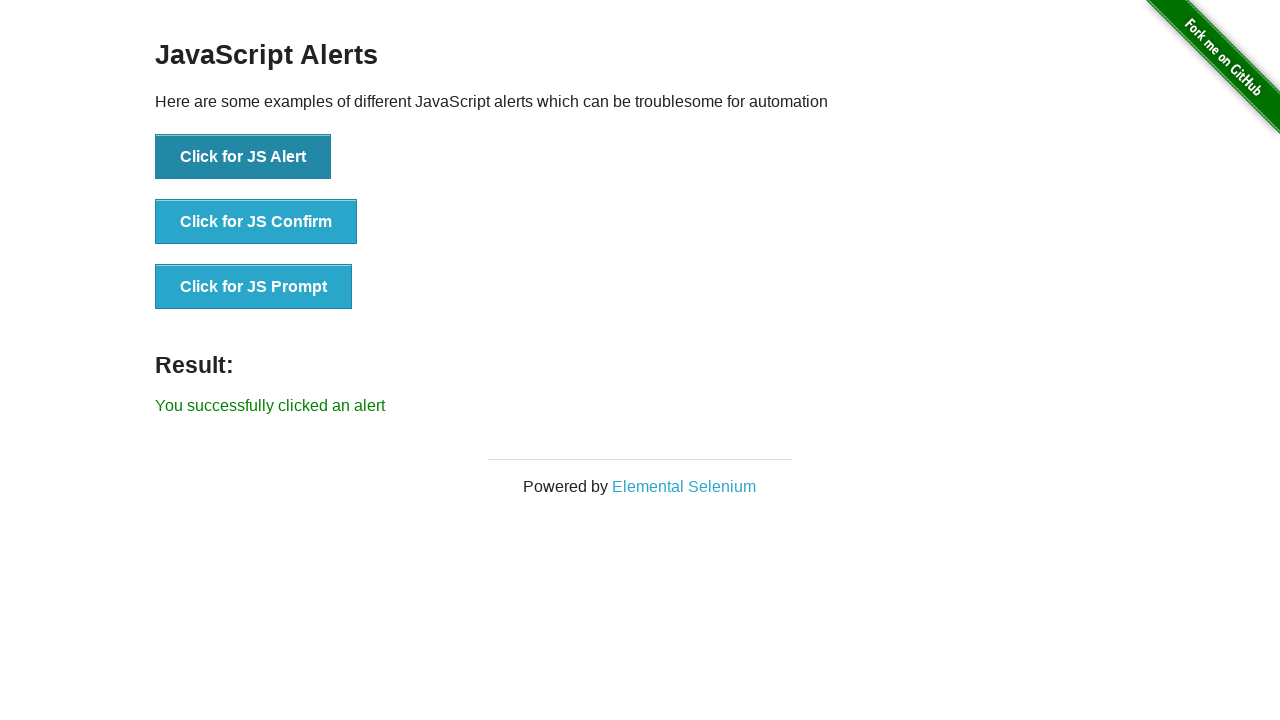

Clicked alert button and accepted the JavaScript alert at (243, 157) on xpath=//button[@onclick='jsAlert()']
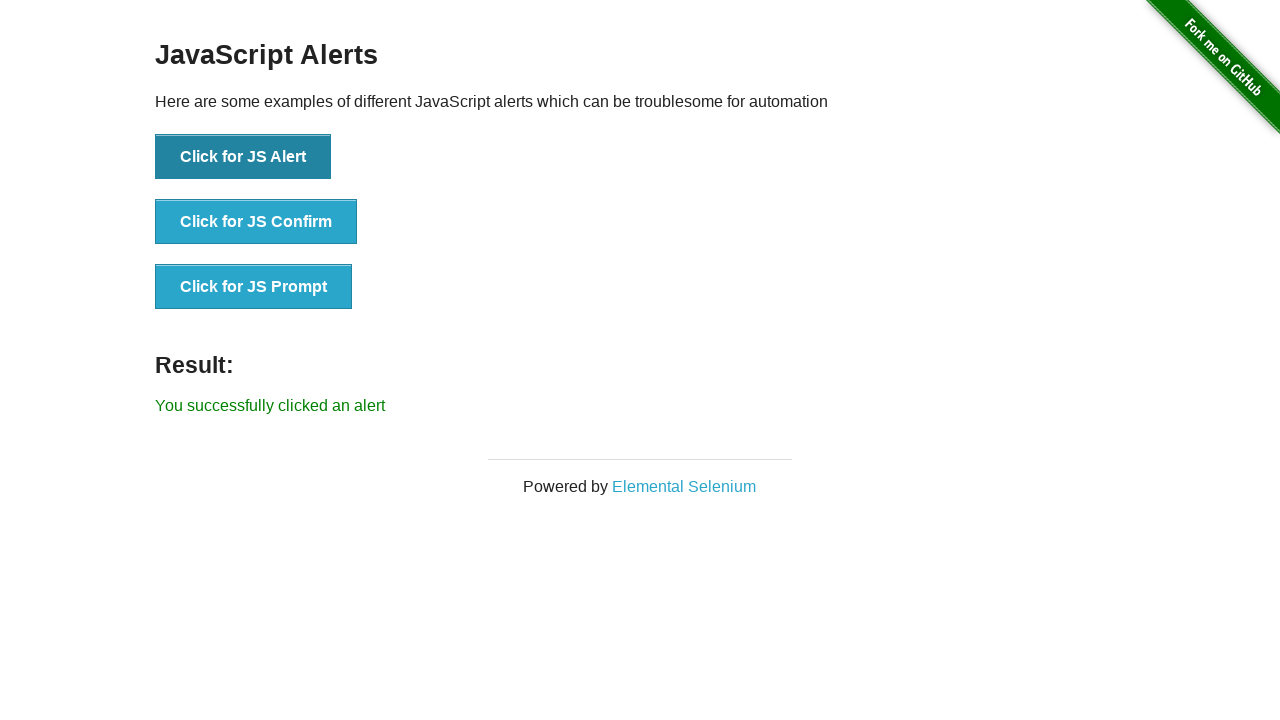

Located result element
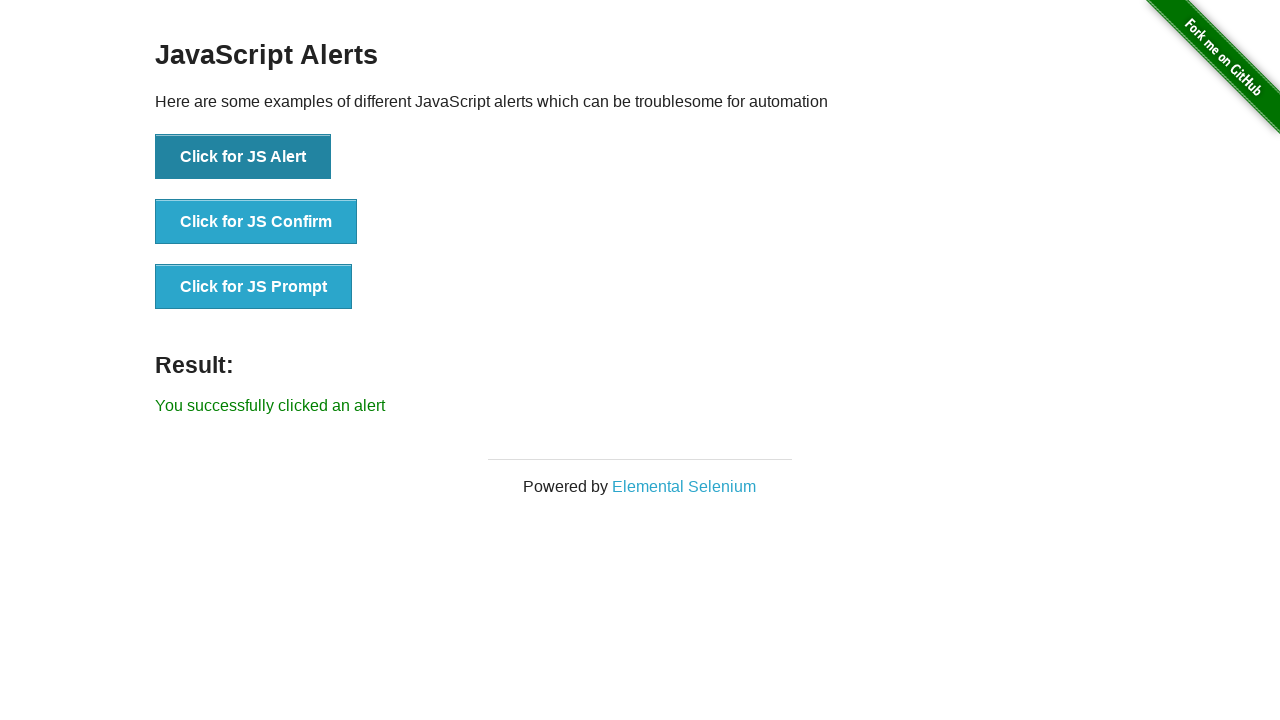

Verified success message: 'You successfully clicked an alert'
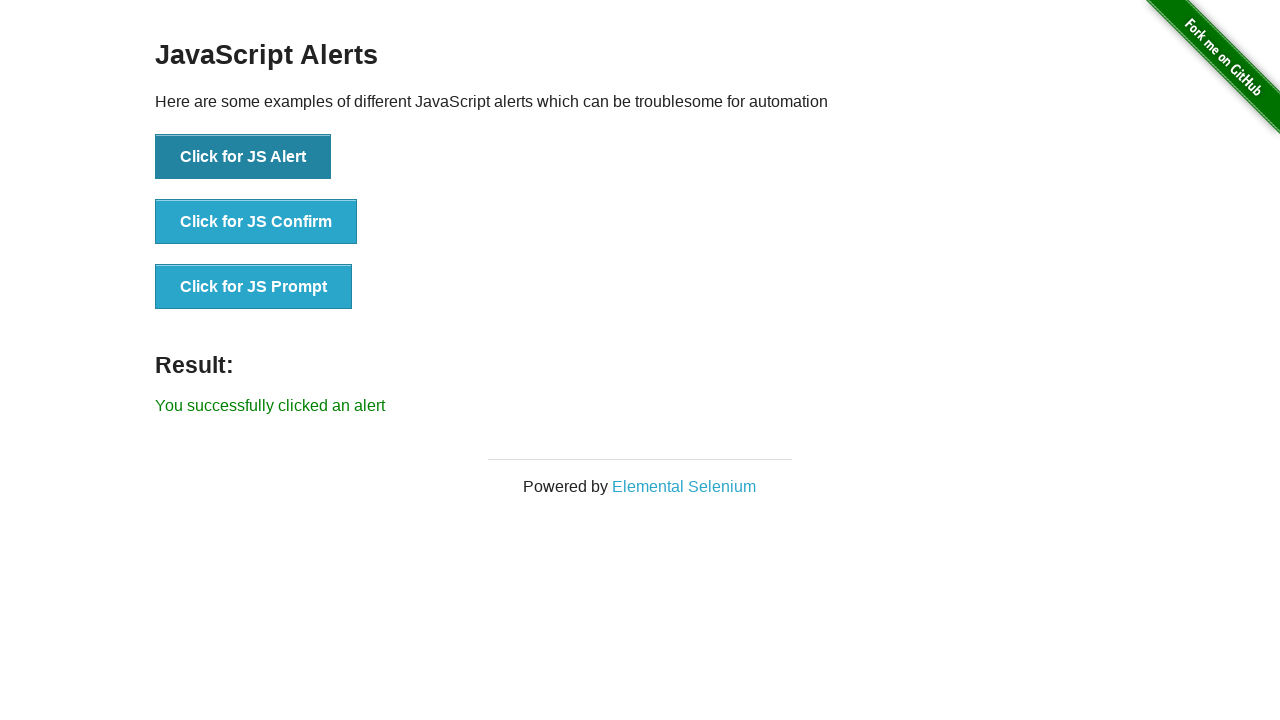

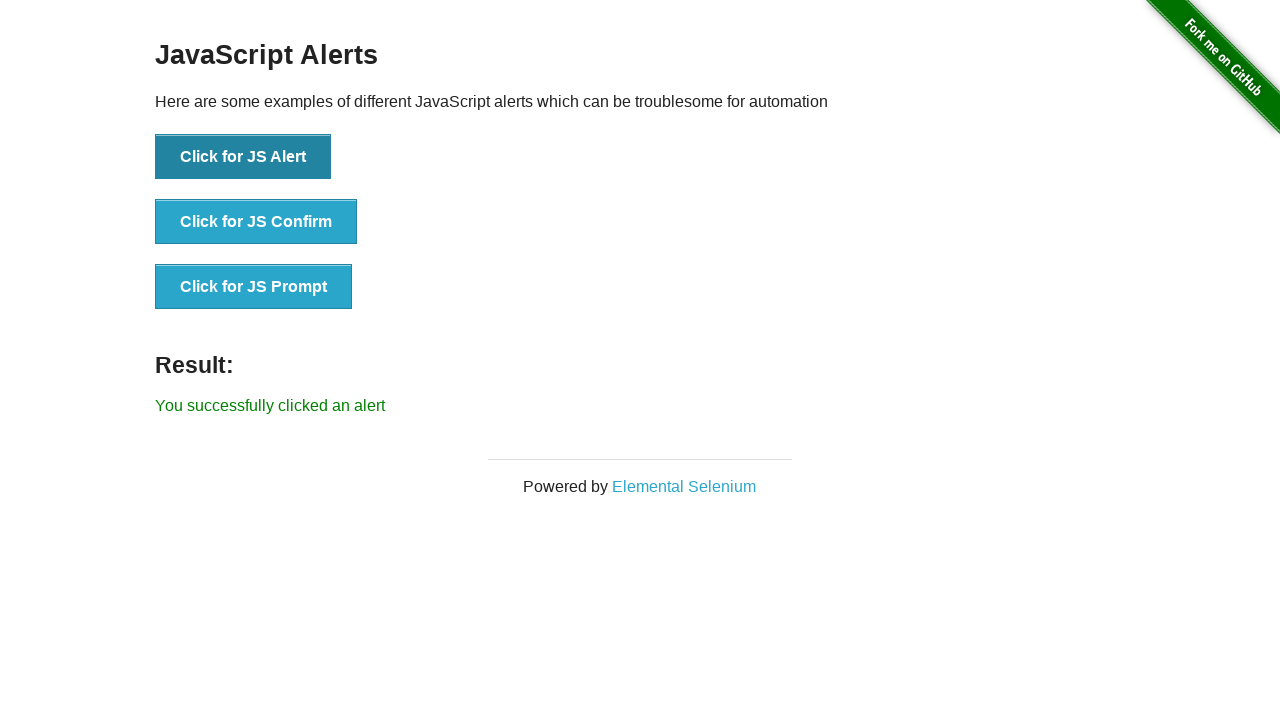